Tests radio button functionality by clicking on a specific radio button (yellow in the color group) and verifying it becomes selected

Starting URL: https://practice.cydeo.com/radio_buttons

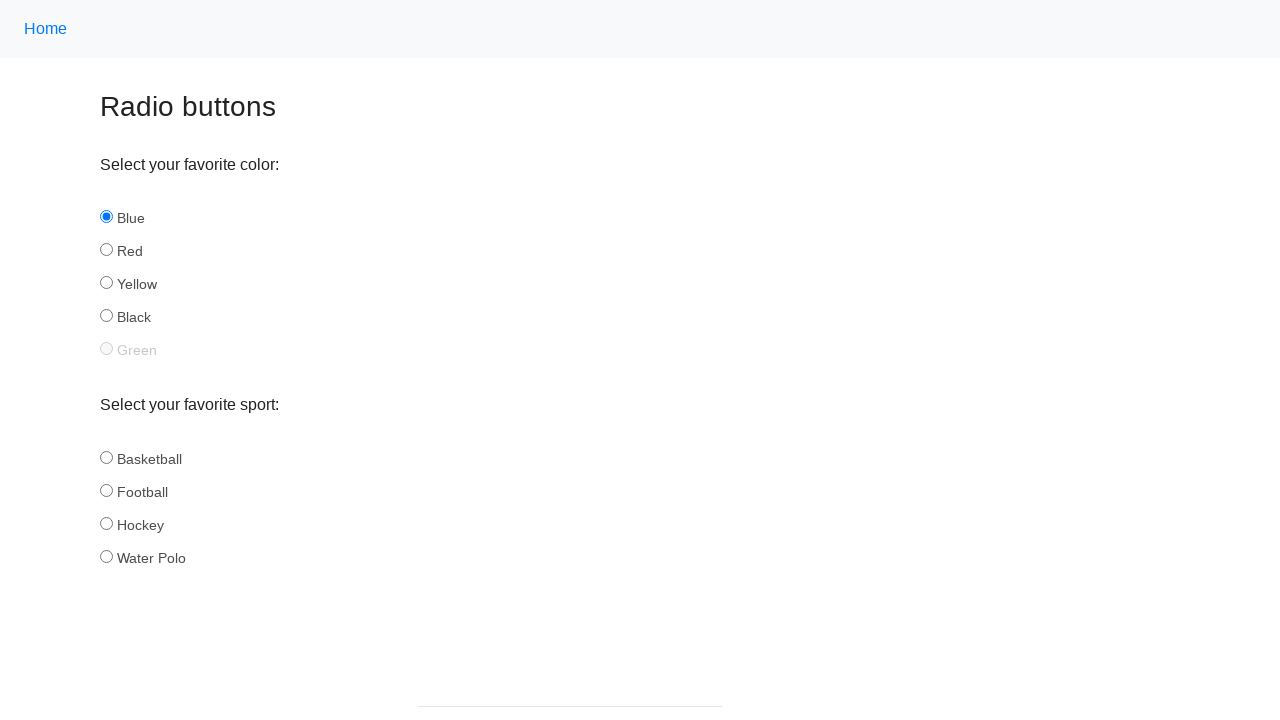

Located yellow radio button in color group
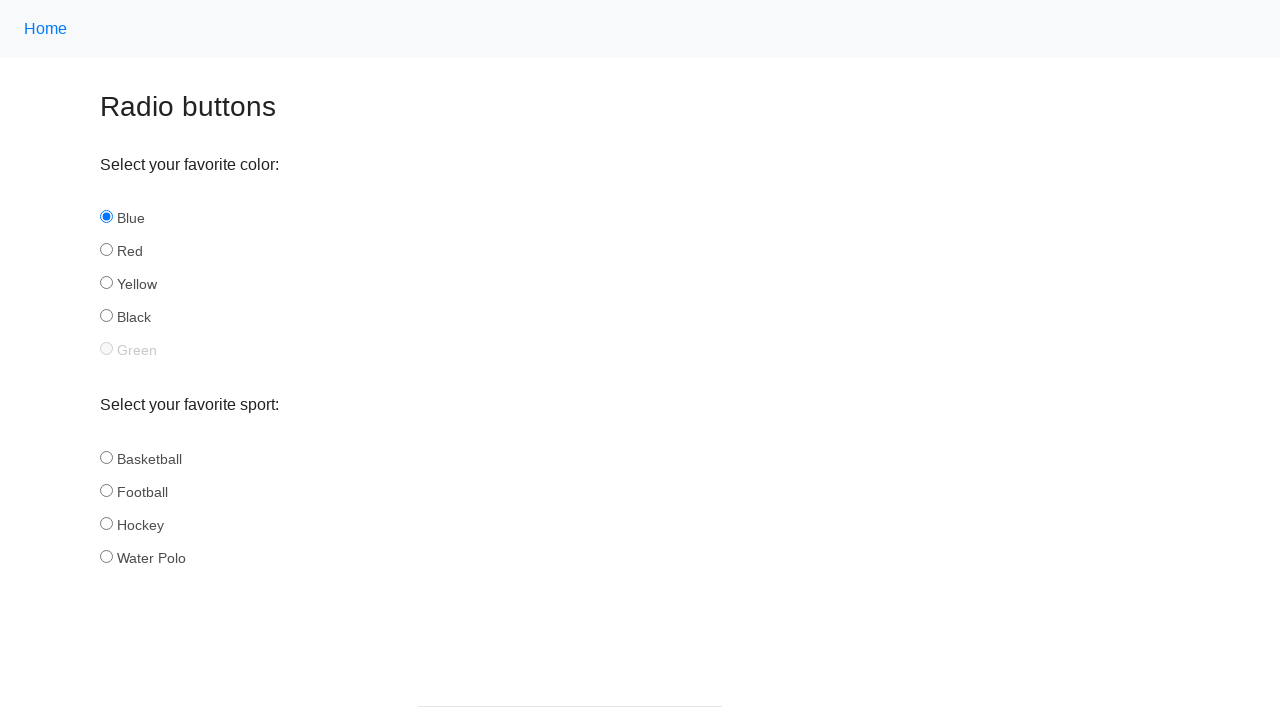

Clicked yellow radio button at (106, 283) on input[name='color'][id='yellow']
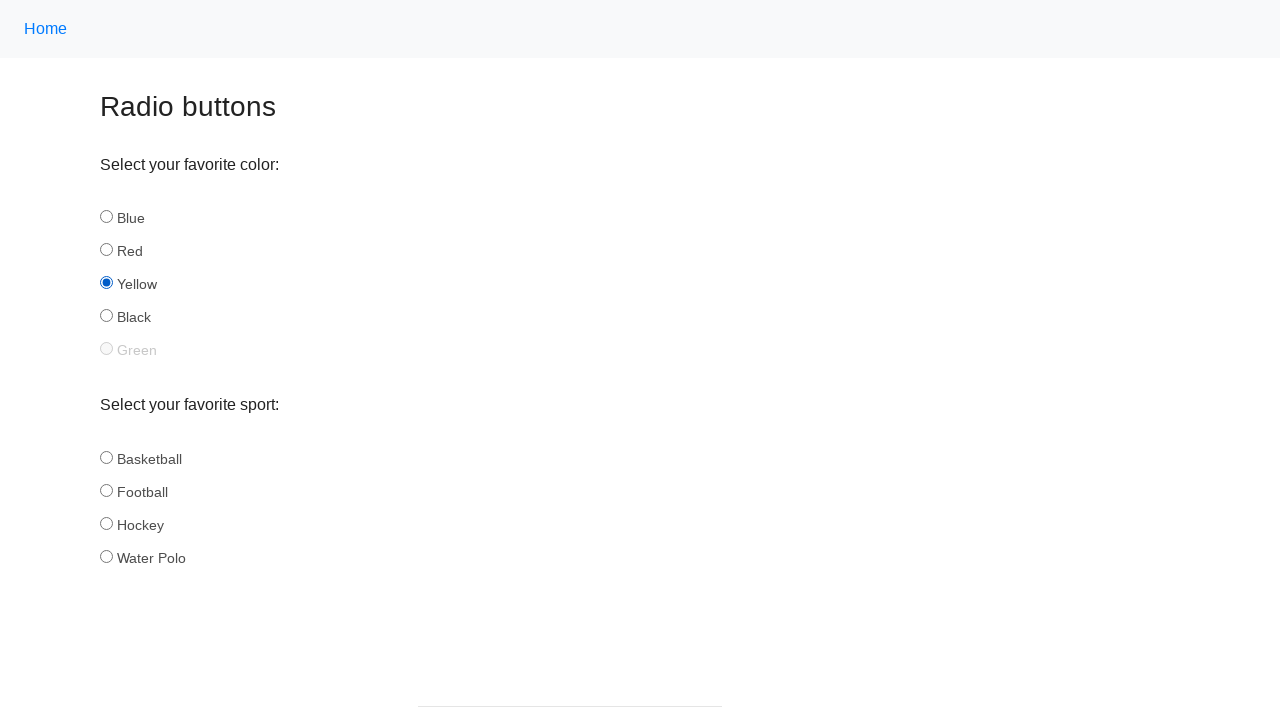

Verified yellow radio button is selected
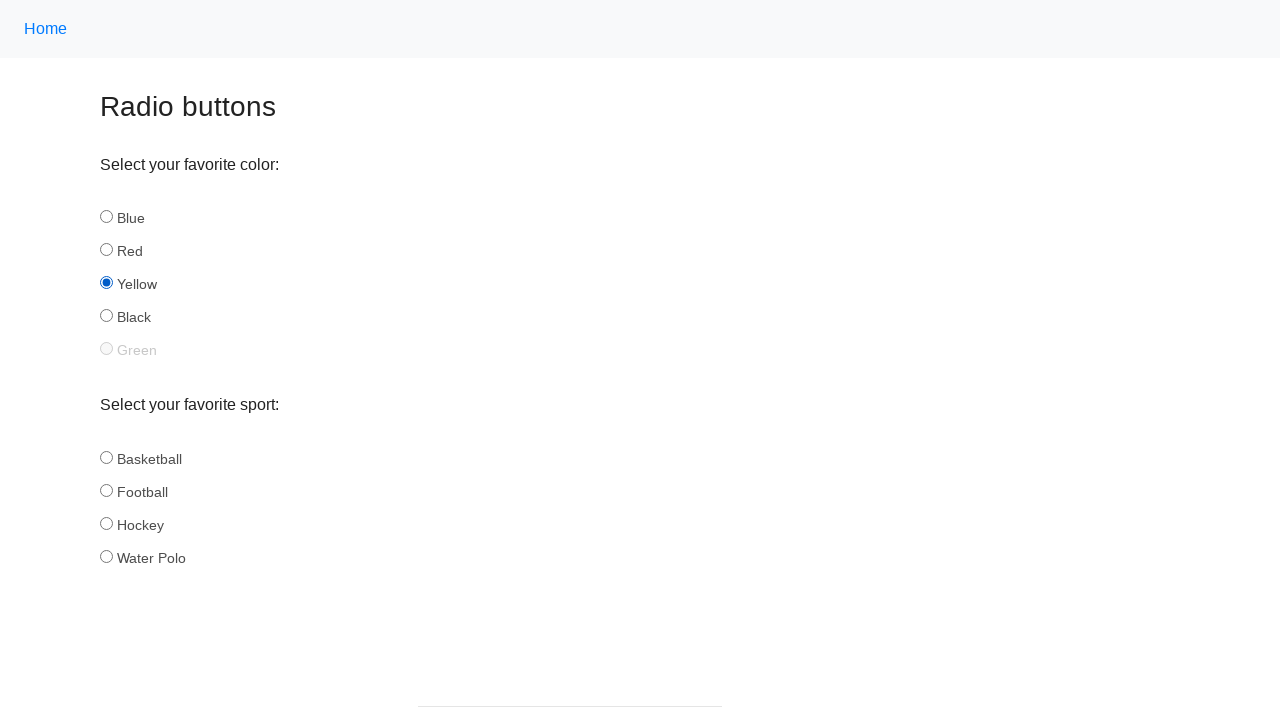

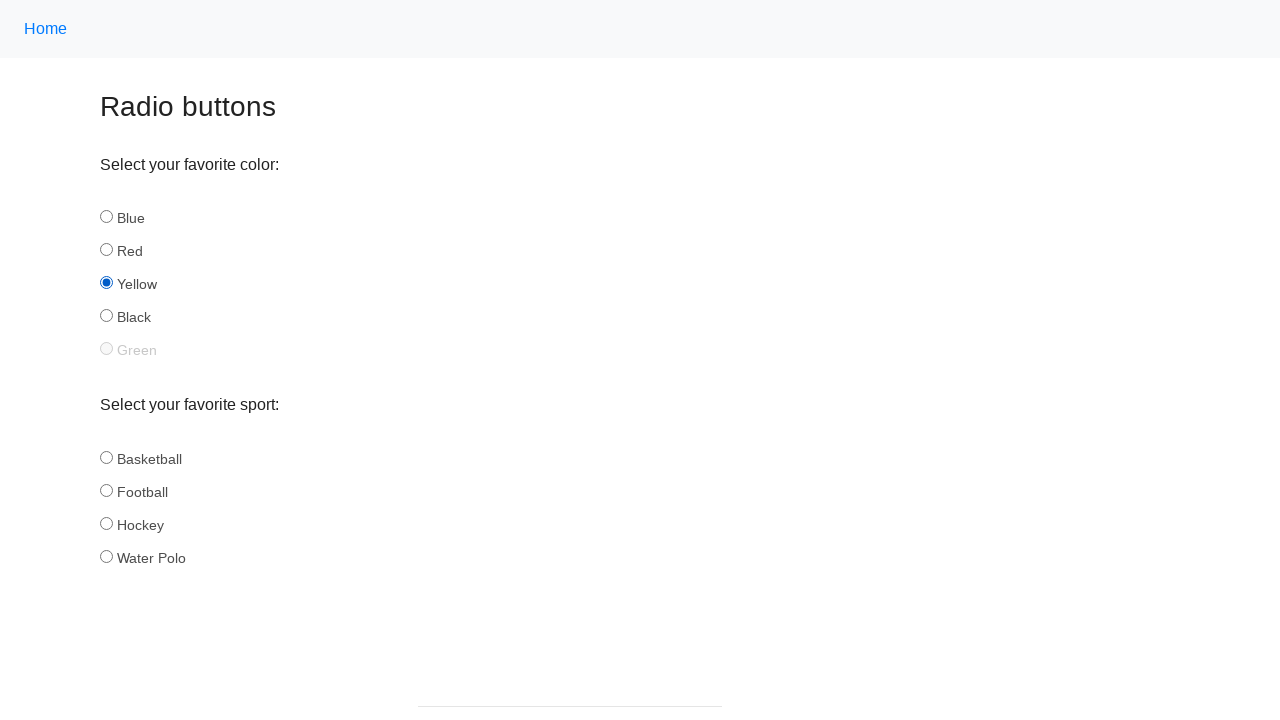